Navigates to Freshworks website and verifies footer links are present and accessible

Starting URL: https://www.freshworks.com/

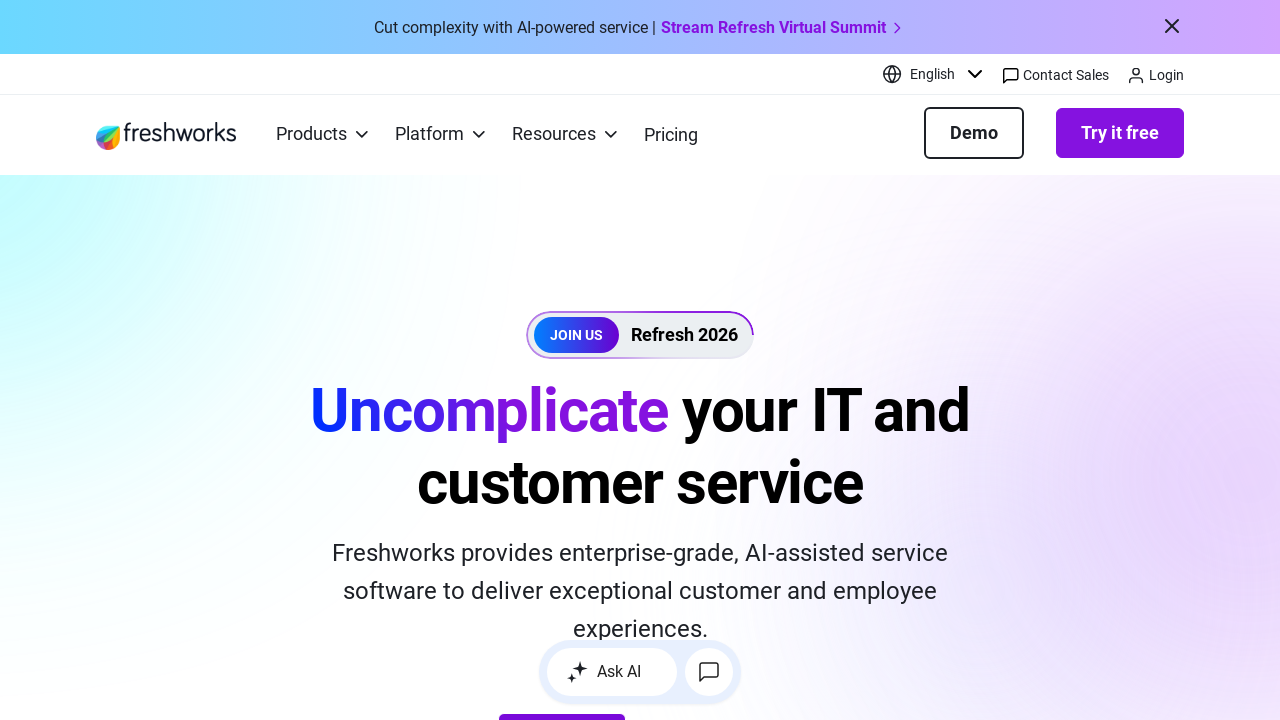

Navigated to Freshworks website
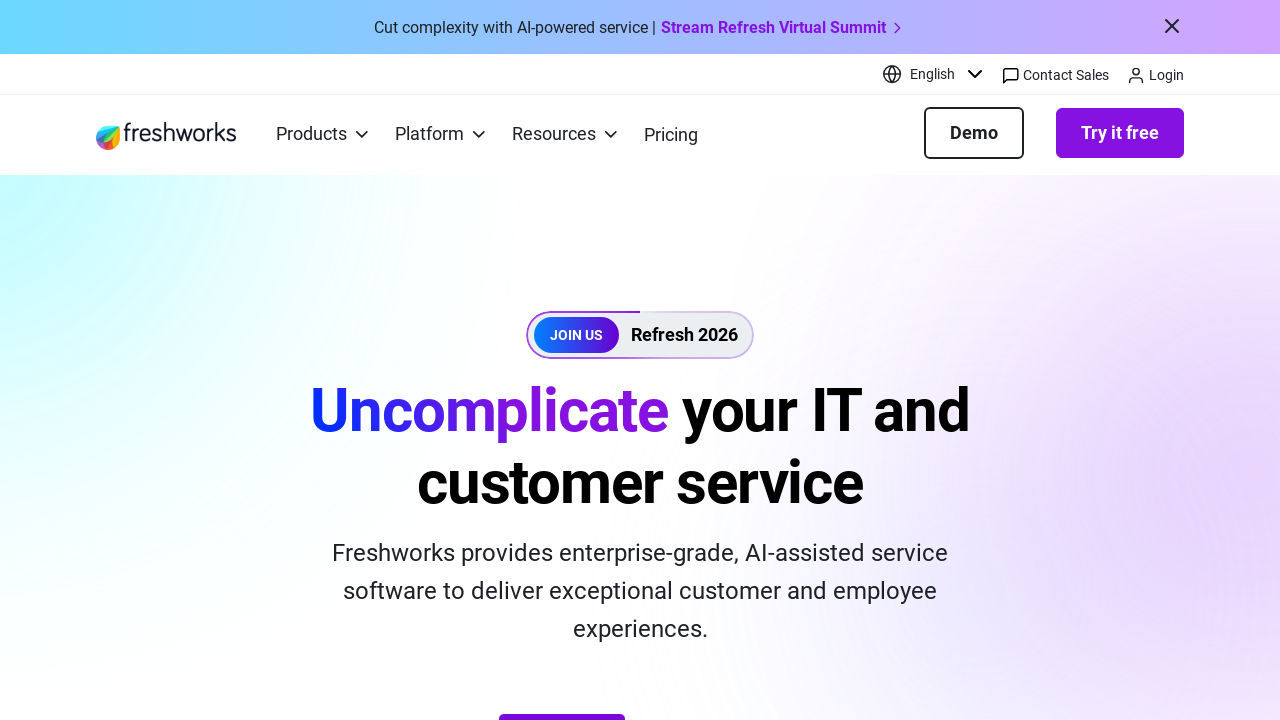

Footer element loaded
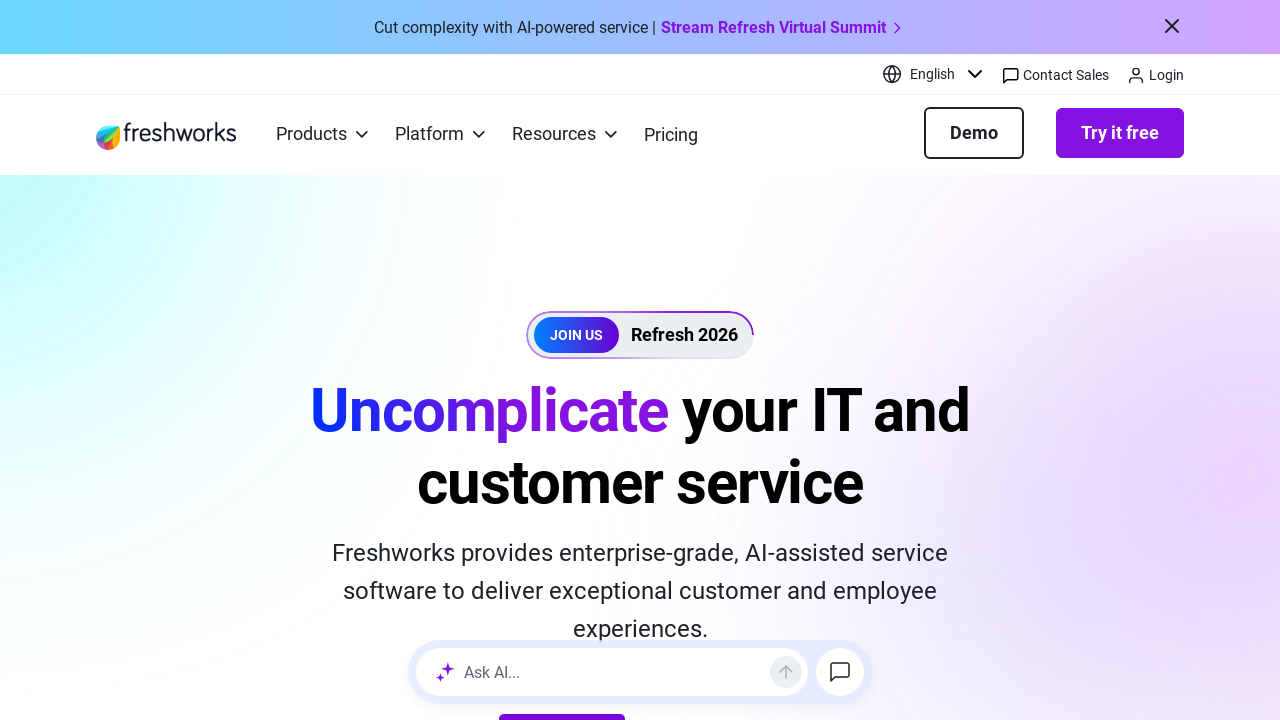

Retrieved all footer link elements
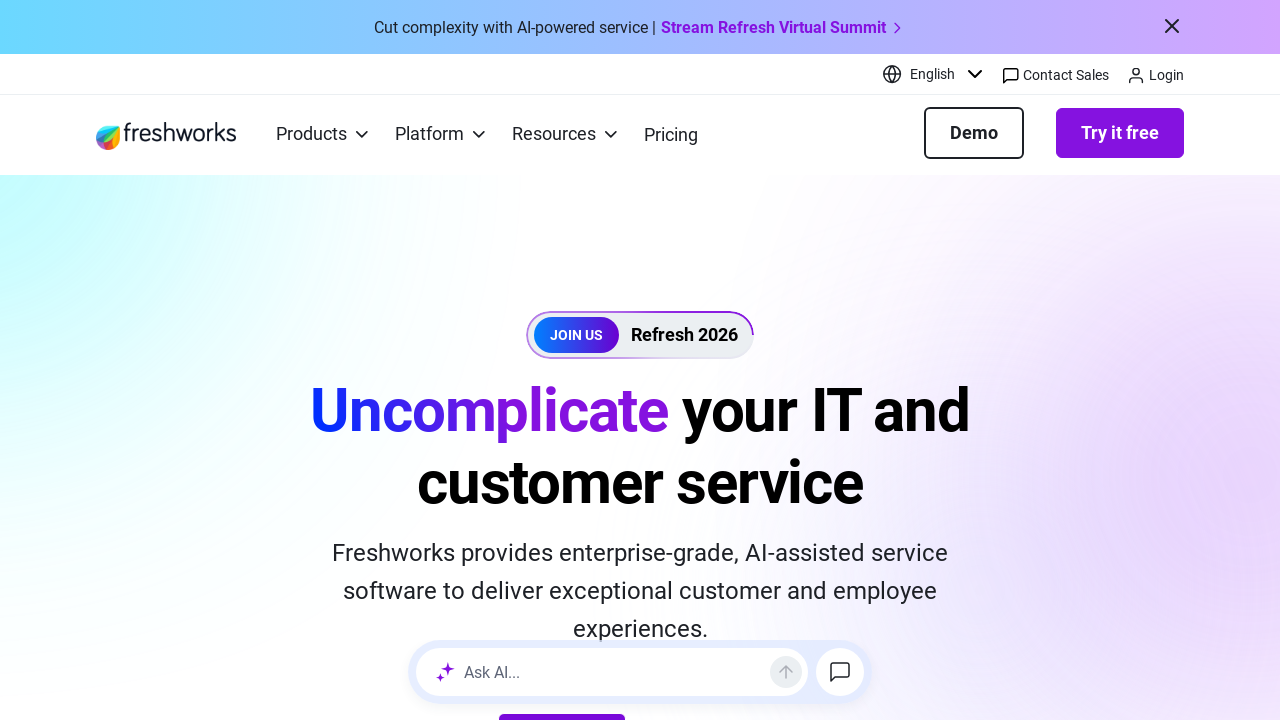

Verified 40 footer links are present
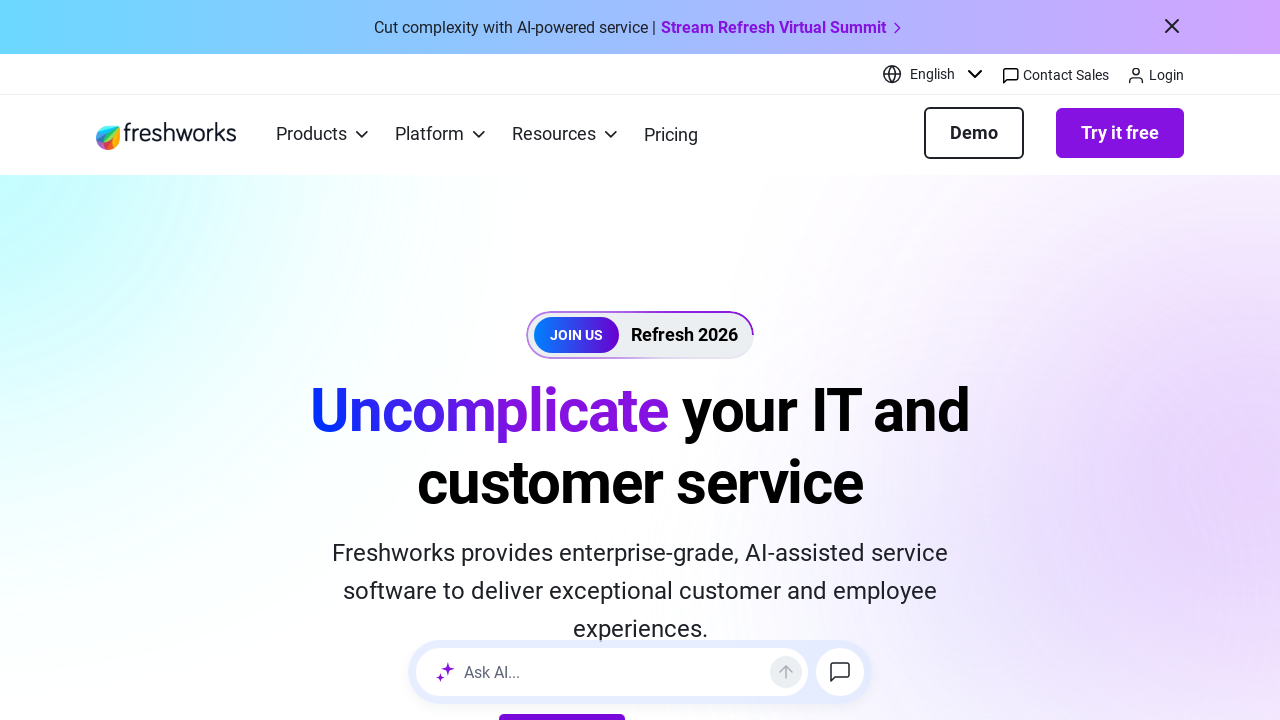

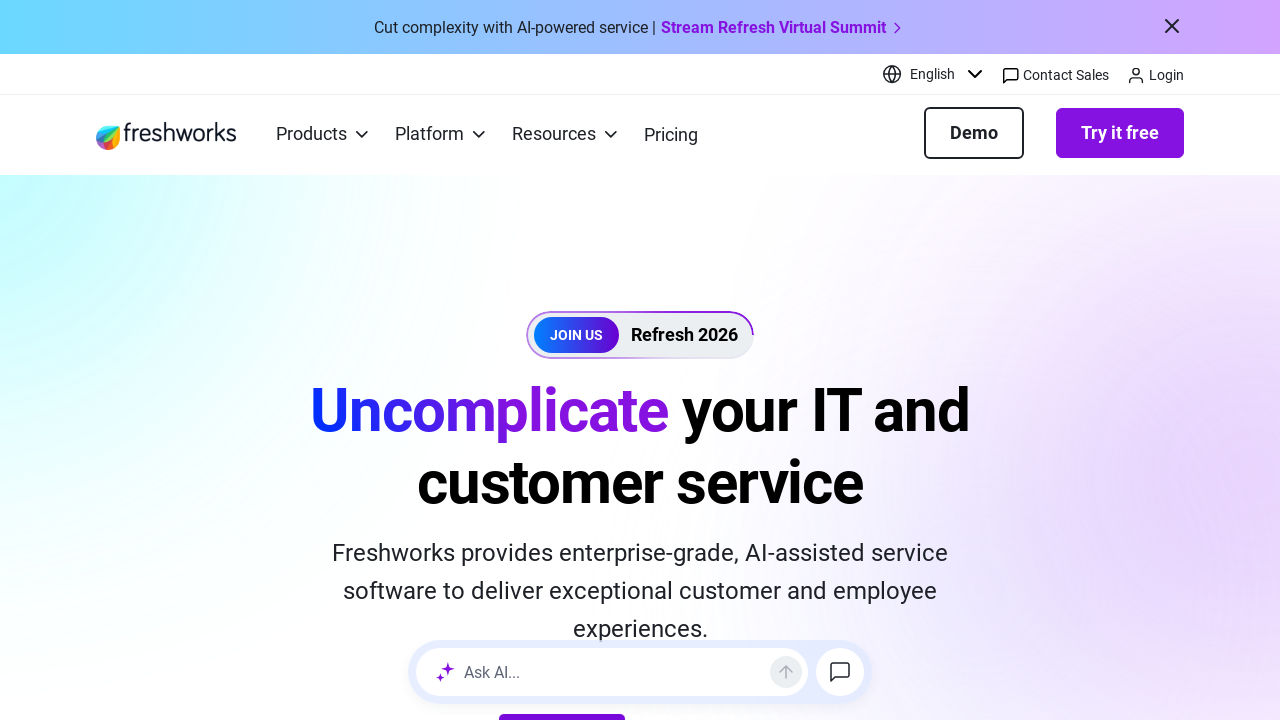